Tests autocomplete functionality on APSRTC bus booking site by typing a location, navigating suggestions with arrow keys, and selecting with Enter

Starting URL: https://www.apsrtconline.in/oprs-web/

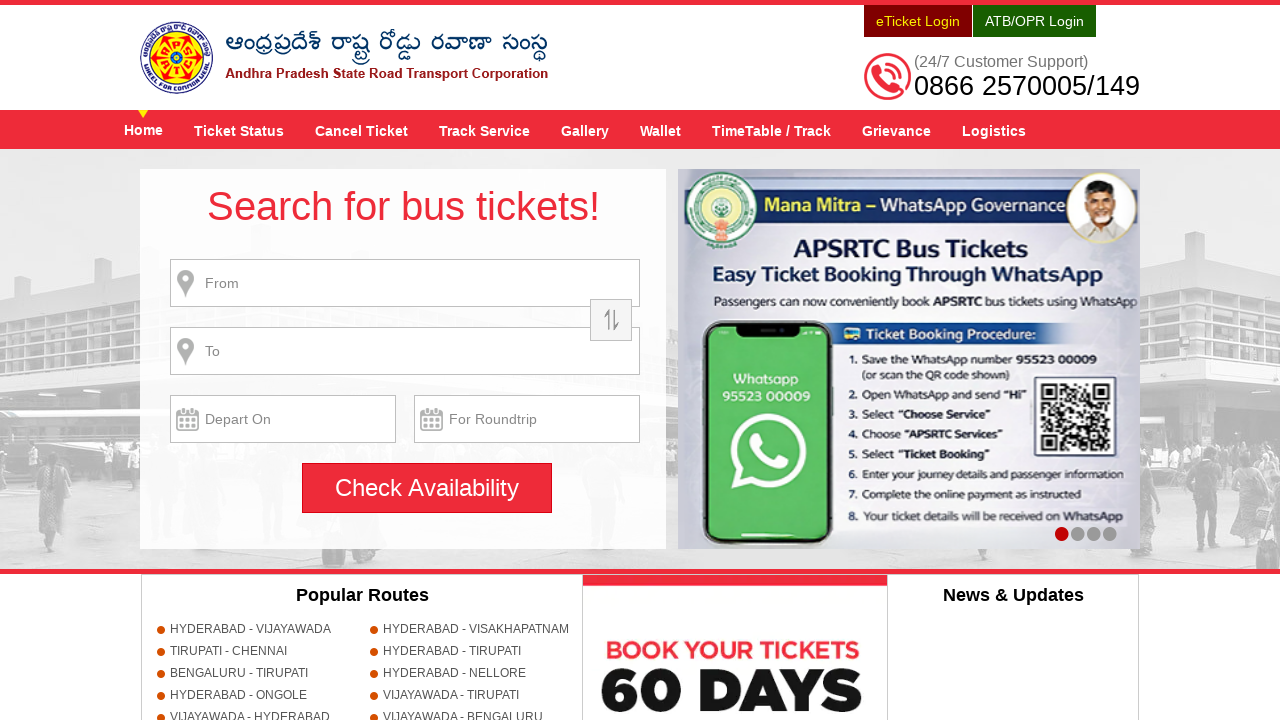

Typed 'hyderabad' in source location field on #fromPlaceName
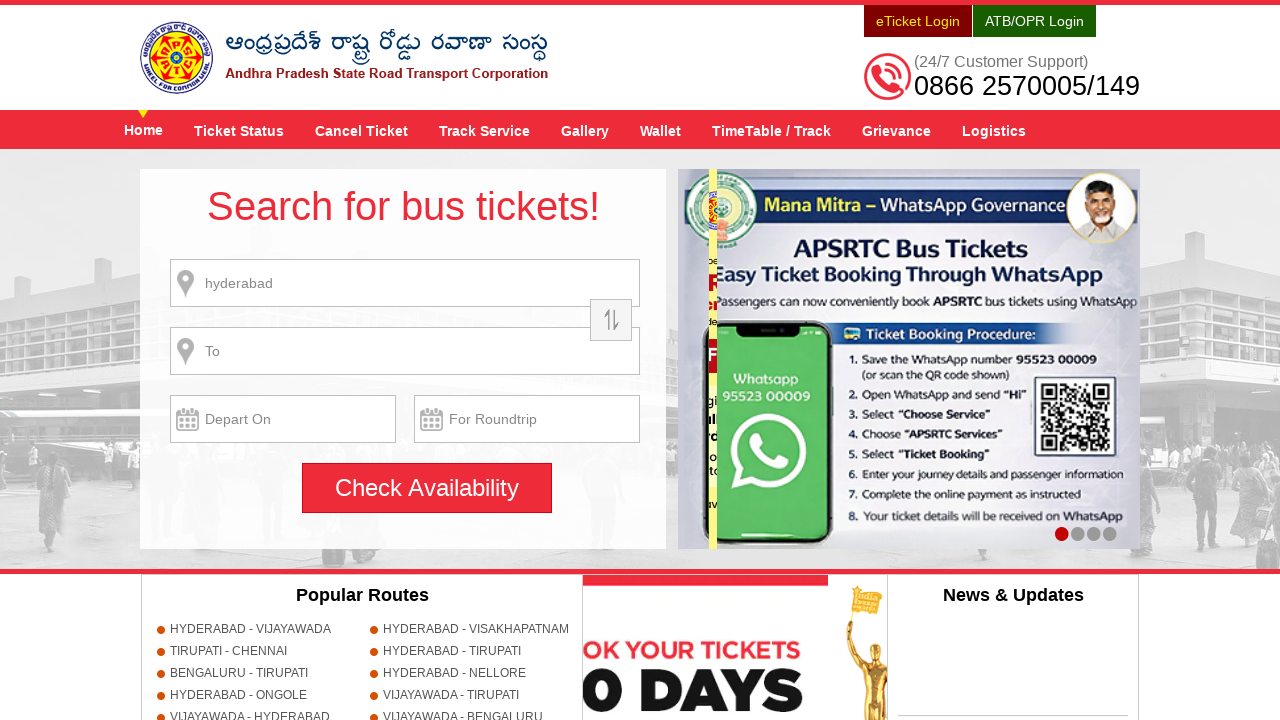

Waited for autocomplete suggestions to appear
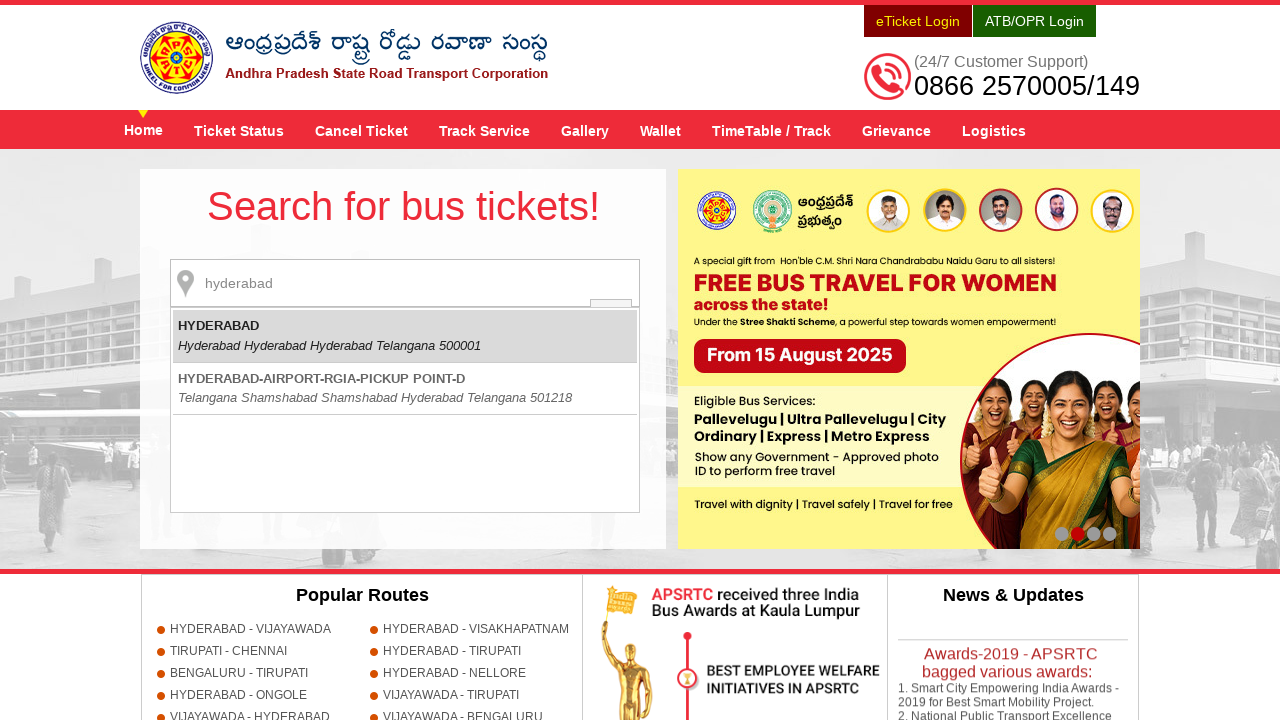

Pressed ArrowDown to navigate through suggestions
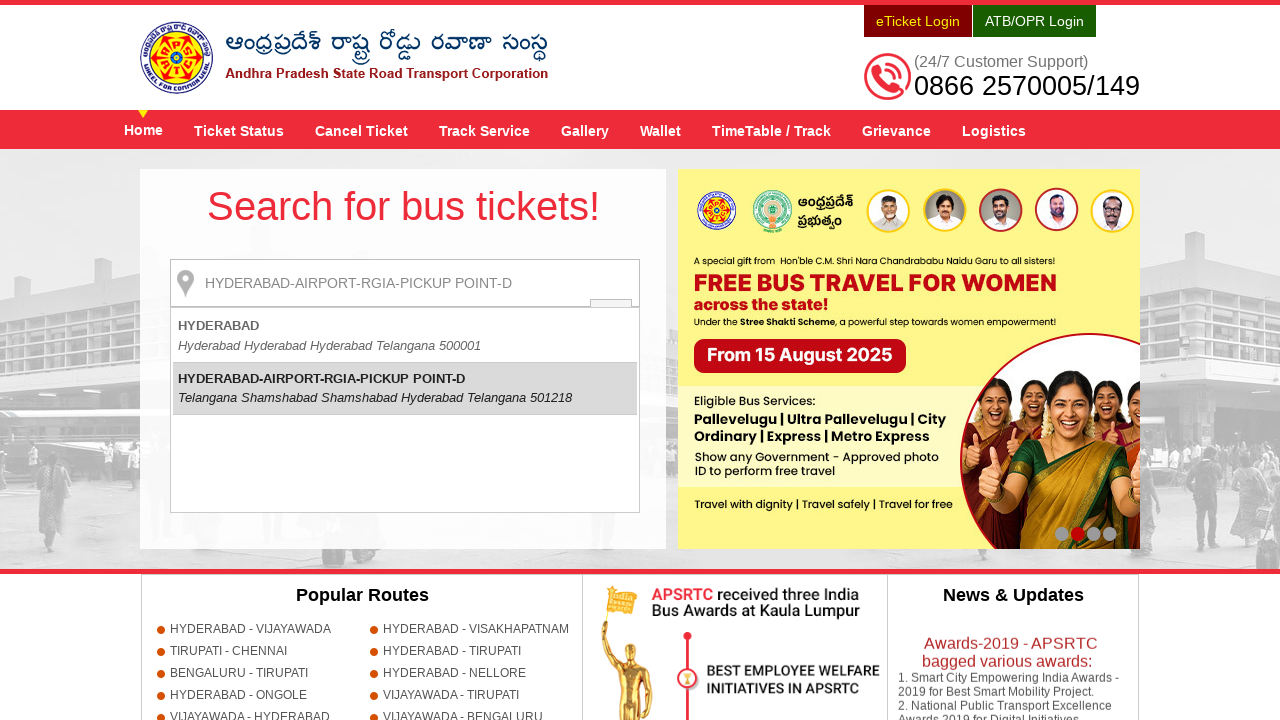

Pressed Enter to select the highlighted suggestion
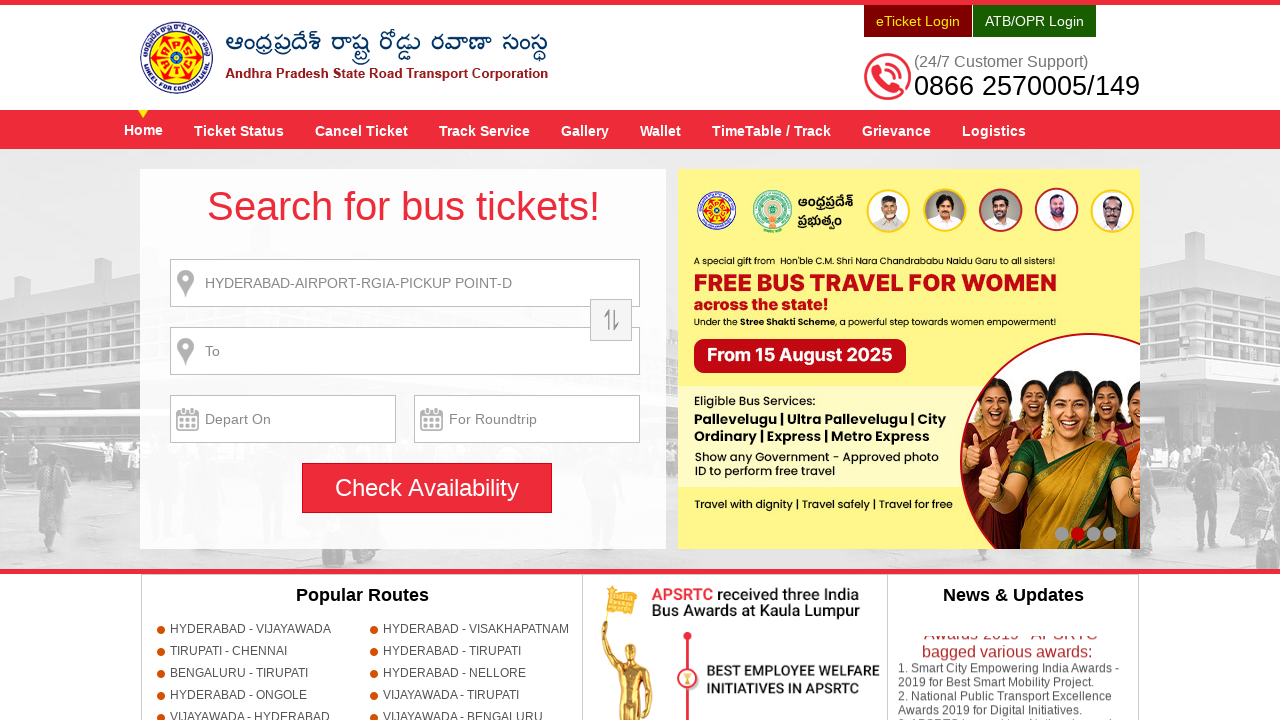

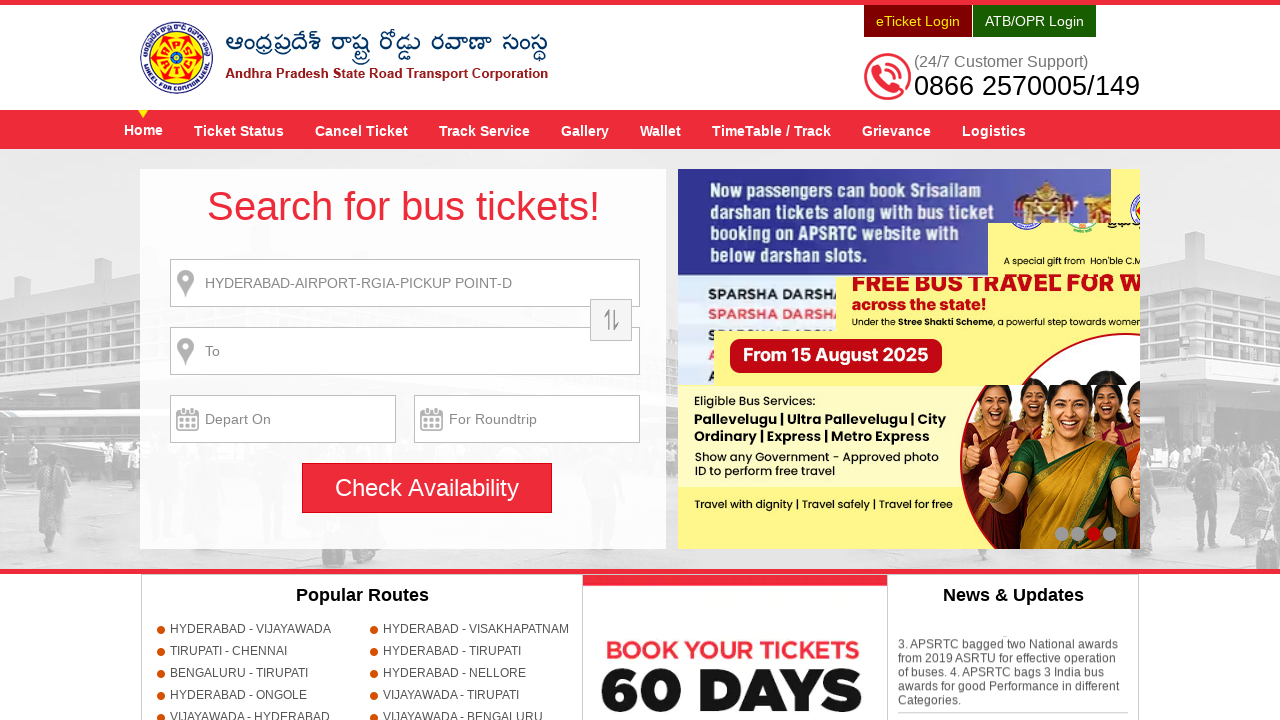